Navigates to Swarthmore College course catalog, clicks on the first department link, and clicks on the first course to expand its details.

Starting URL: https://catalog.swarthmore.edu/content.php?catoid=7&navoid=194

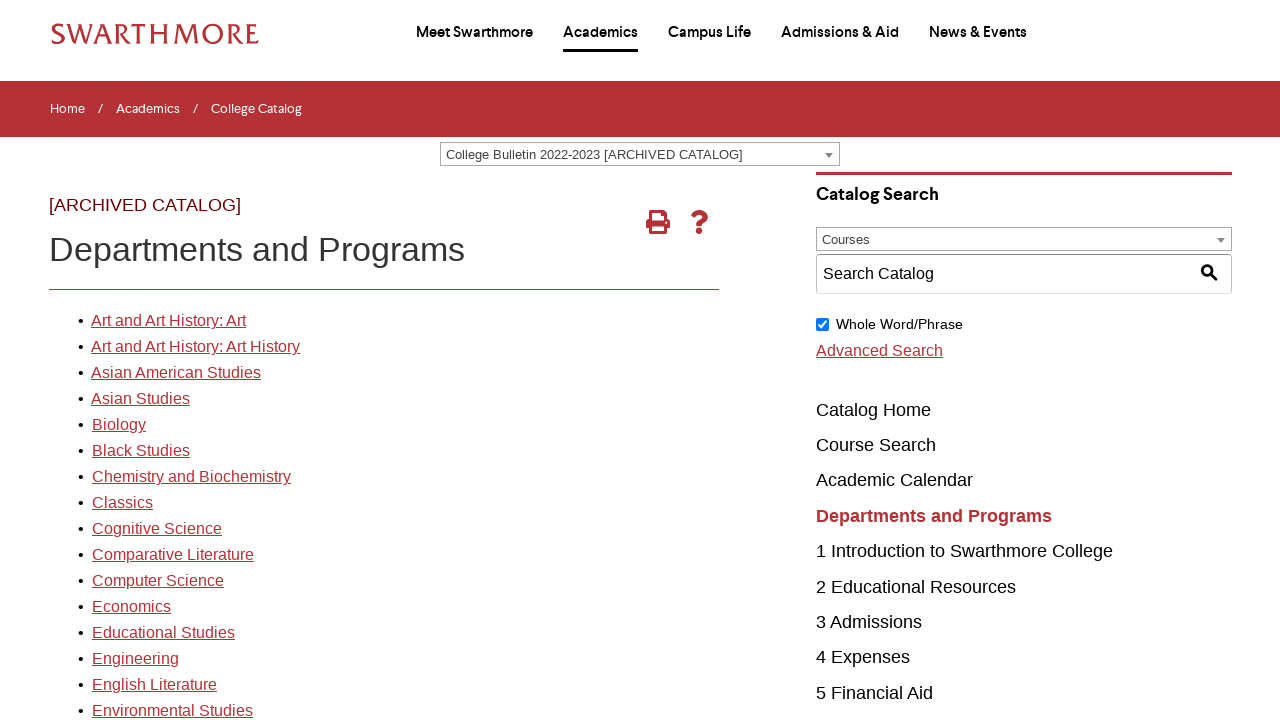

Waited for first department link to be visible
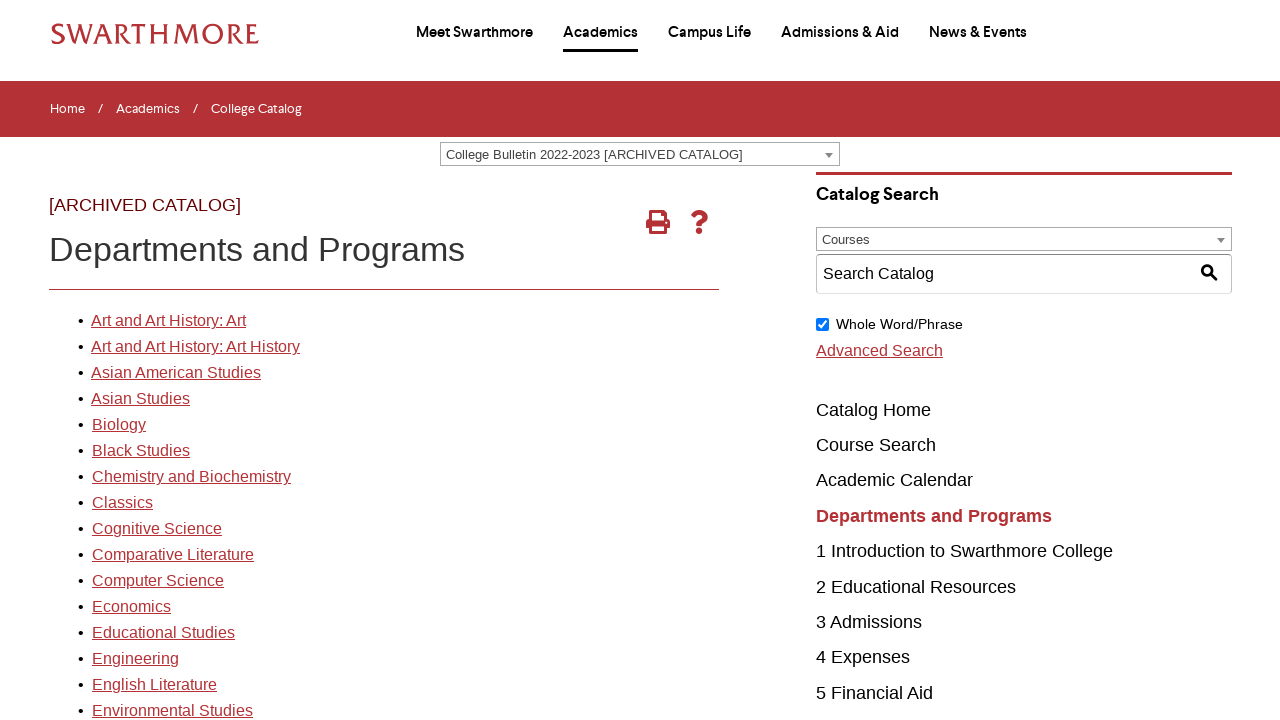

Clicked on the first department link at (168, 321) on xpath=//*[@id="gateway-page"]/body/table/tbody/tr[3]/td[1]/table/tbody/tr[2]/td[
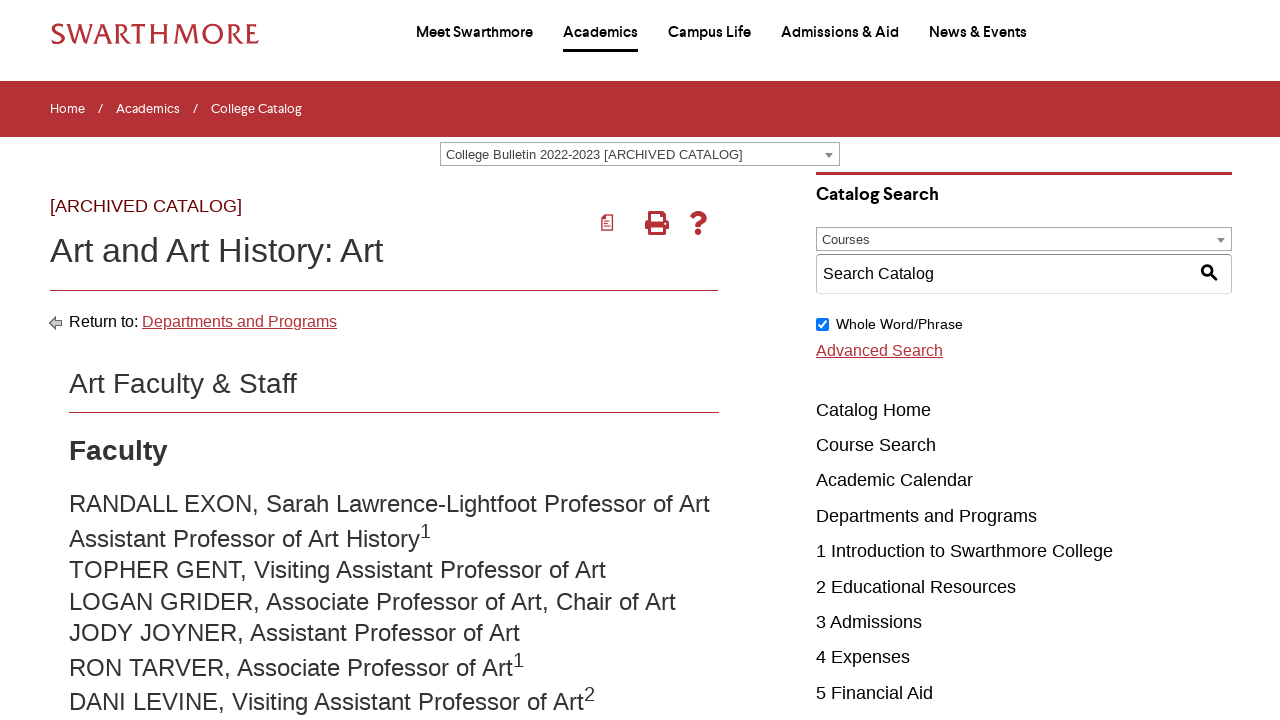

Waited for courses to load
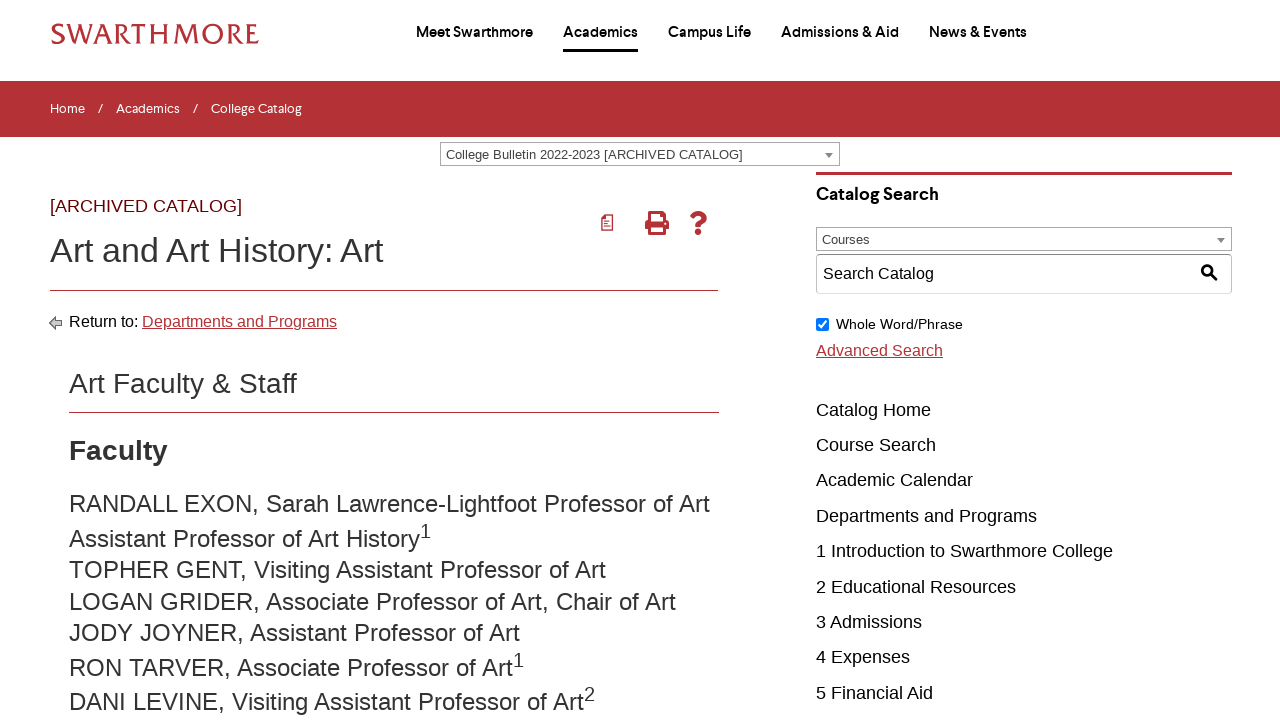

Clicked on the first course to expand its details at (409, 360) on .acalog-course >> nth=0
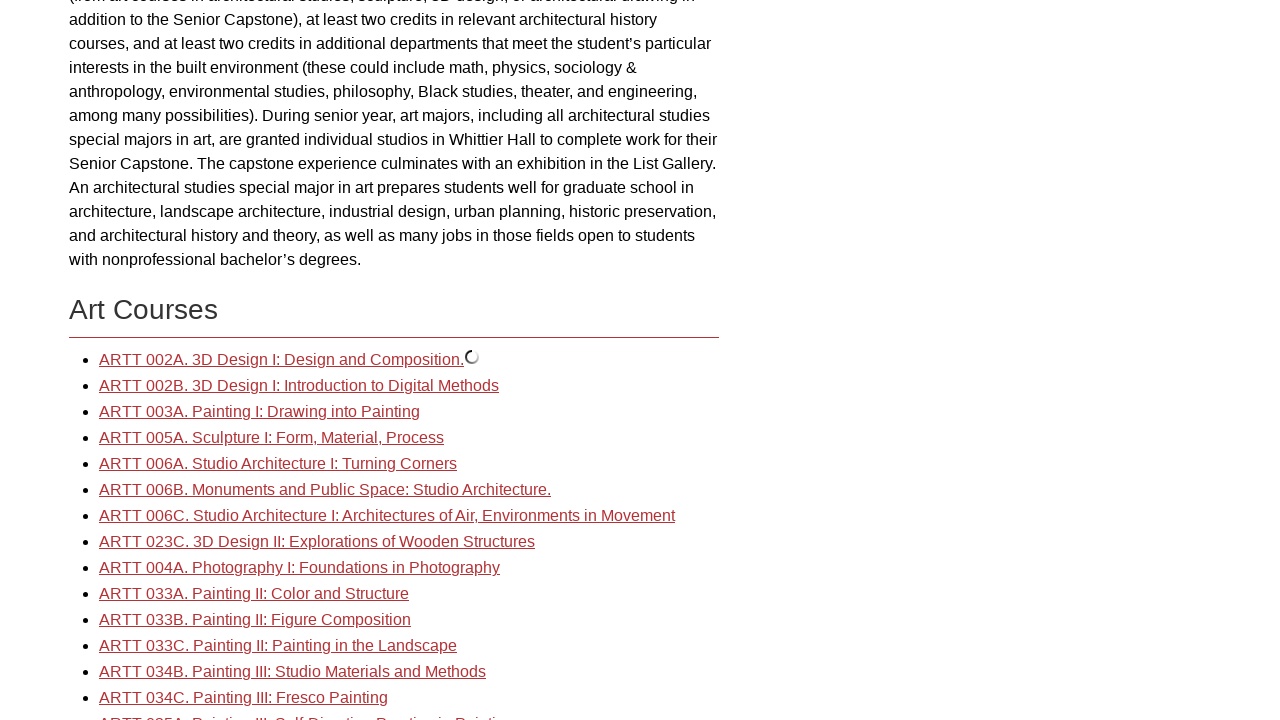

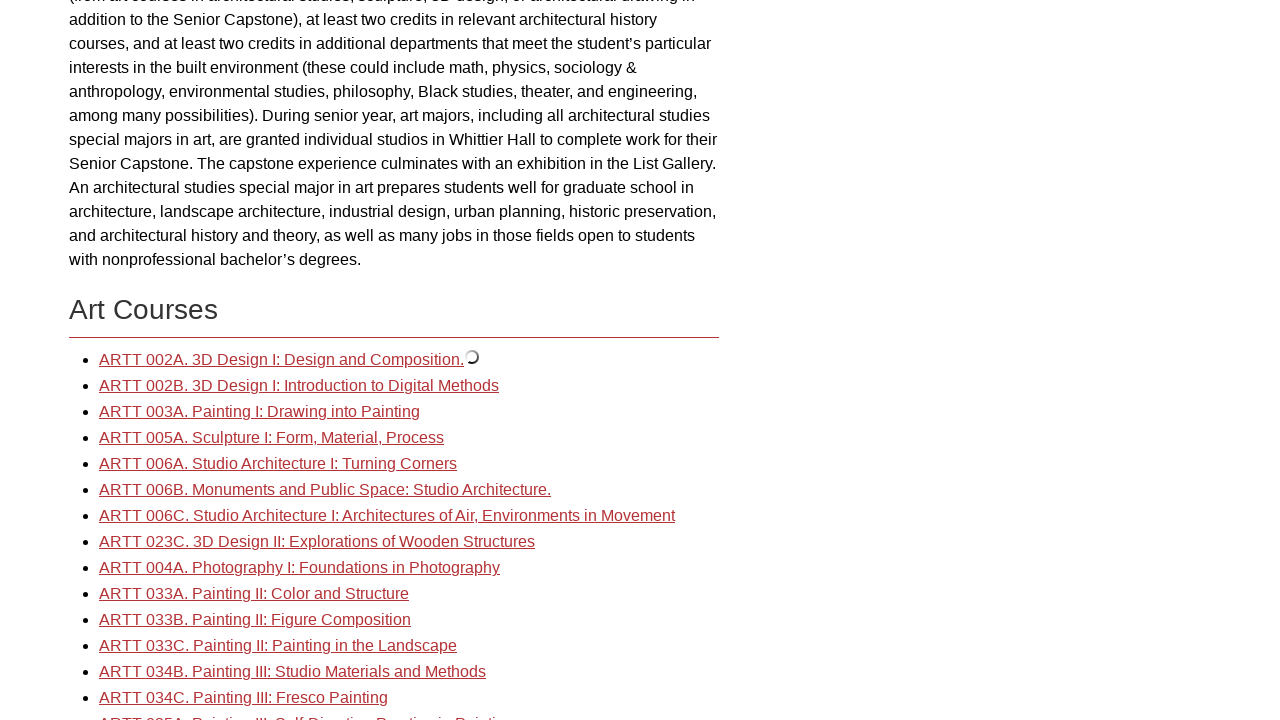